Tests that loading icon becomes invisible after clicking start button and hello world text appears

Starting URL: http://the-internet.herokuapp.com/dynamic_loading/2

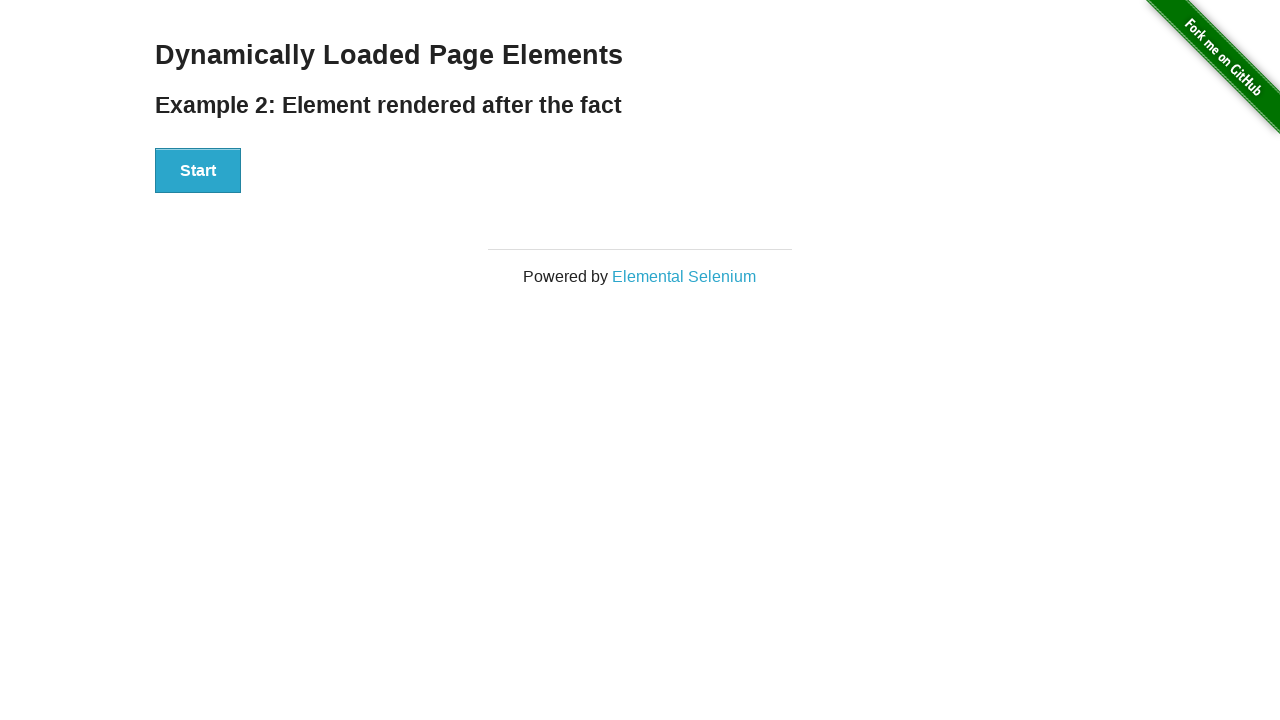

Clicked Start button to trigger dynamic loading at (198, 171) on xpath=//button[text()='Start']
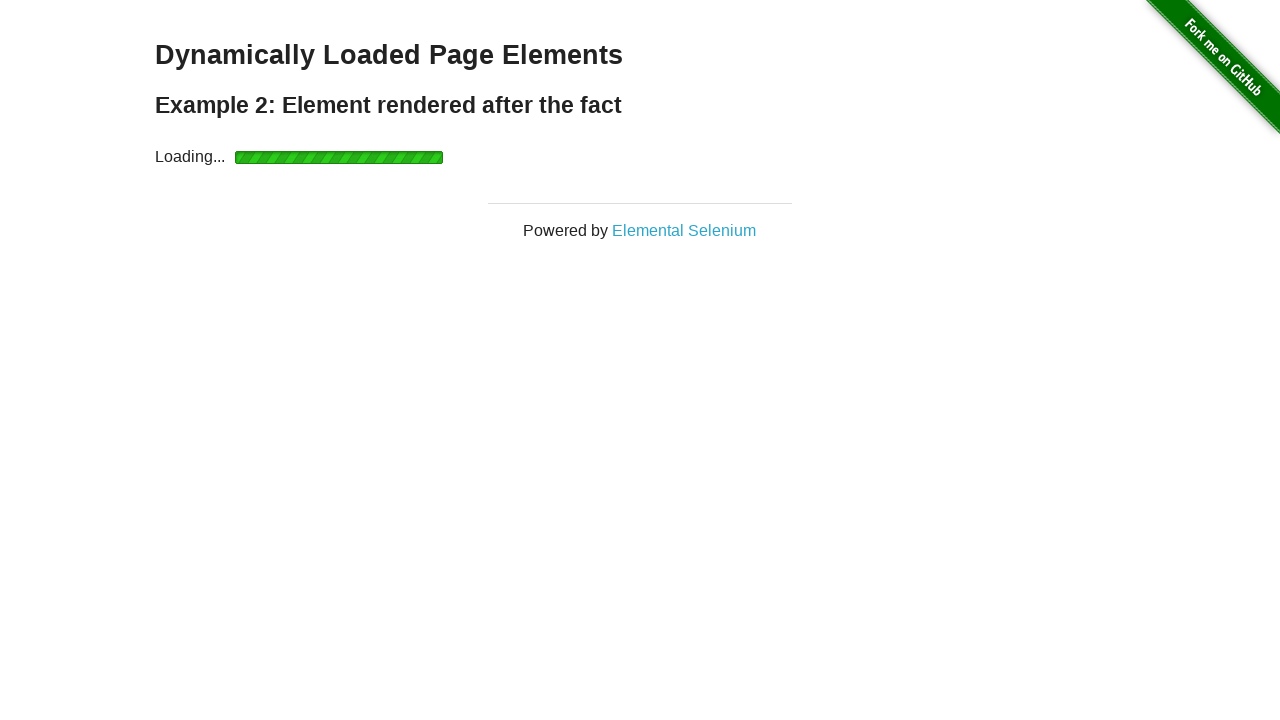

Loading icon became invisible after 5 seconds
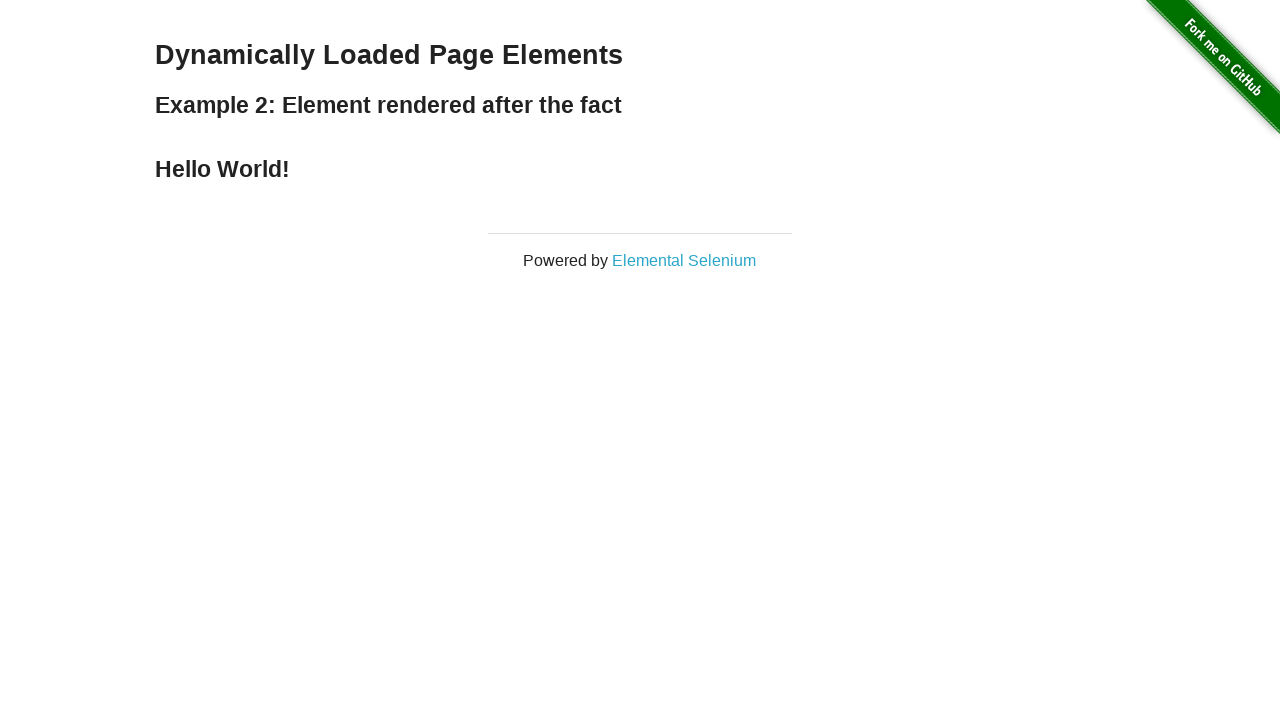

Hello World text appeared and is now visible
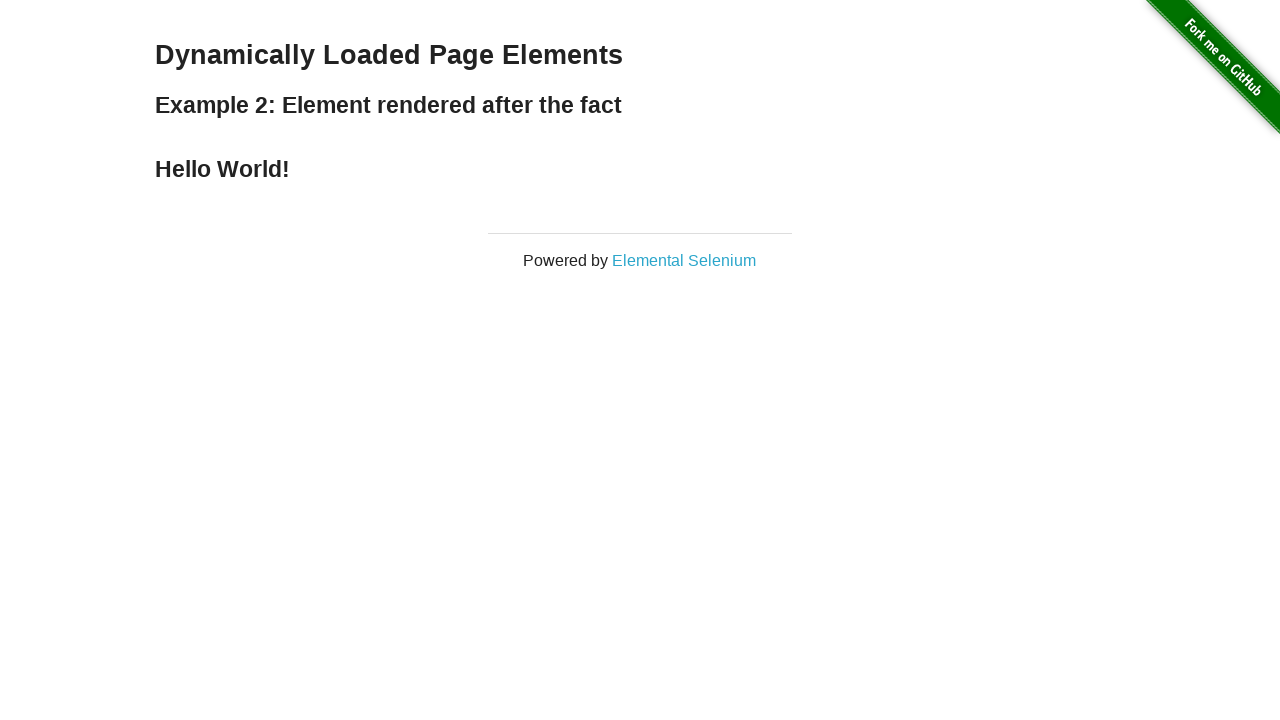

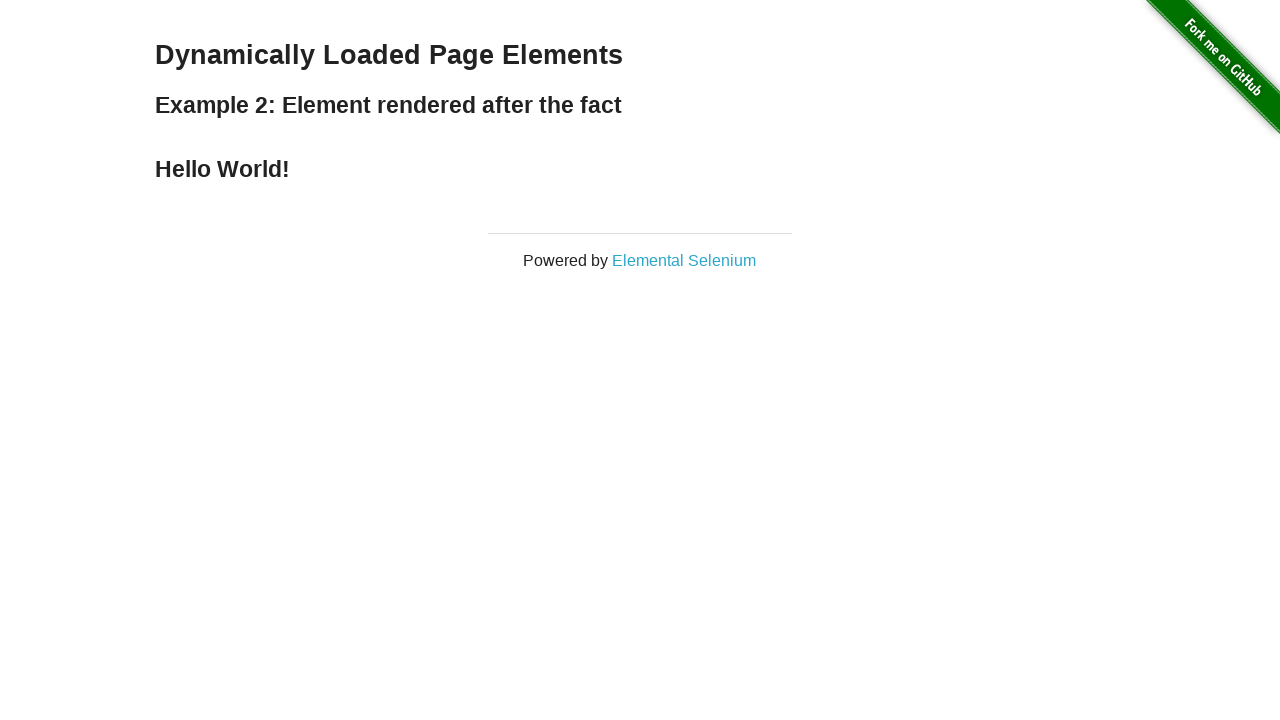